Tests radio button functionality by clicking and checking a Female radio button on a registration form

Starting URL: https://demo.automationtesting.in/Register.html

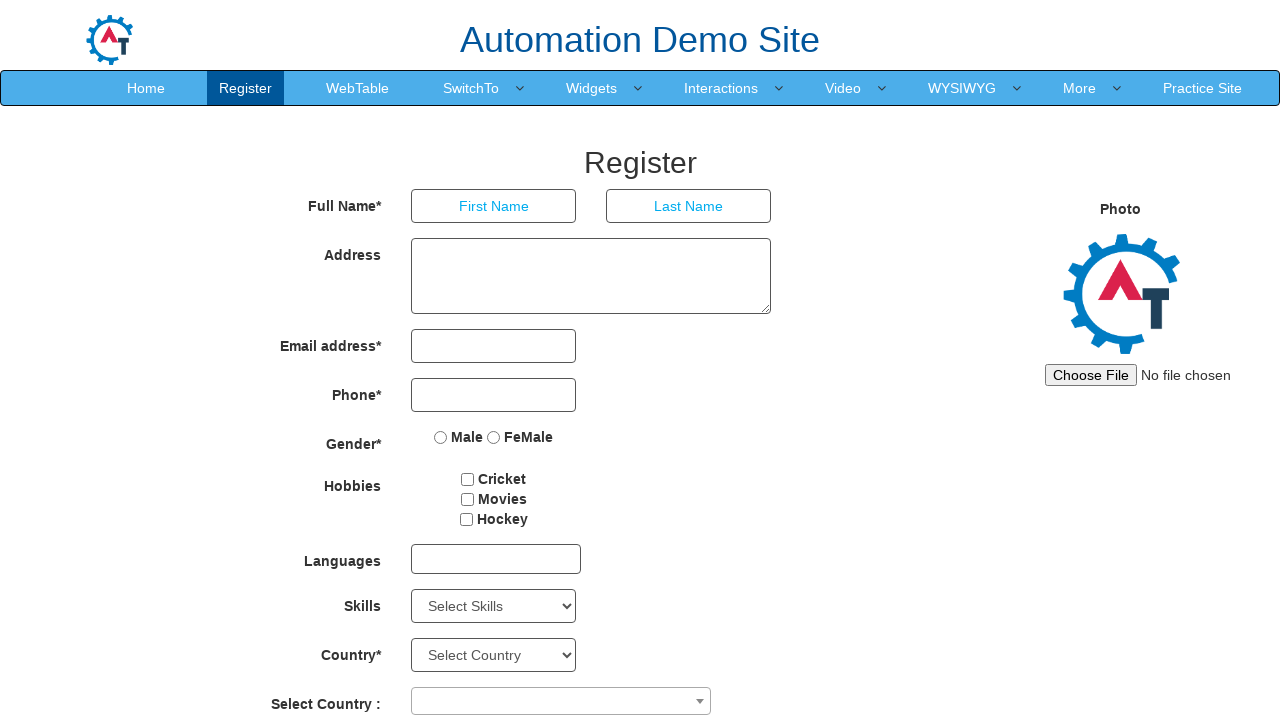

Located Female radio button on registration form
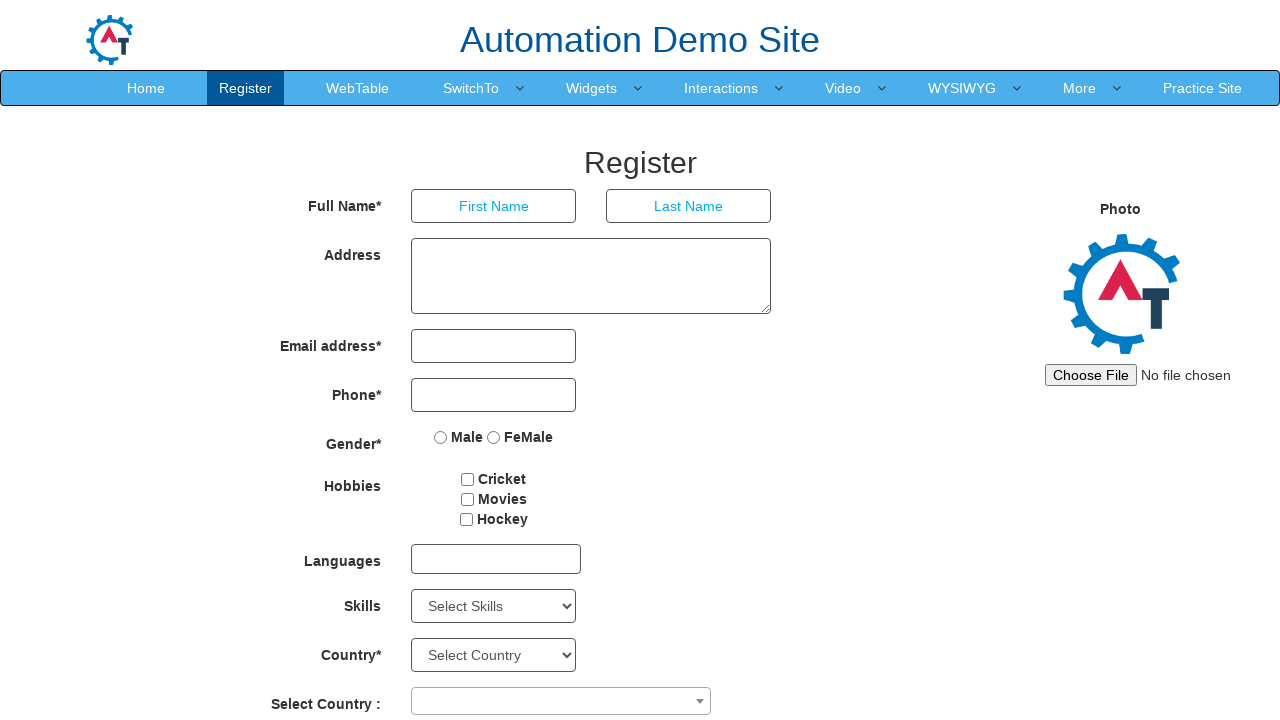

Clicked Female radio button
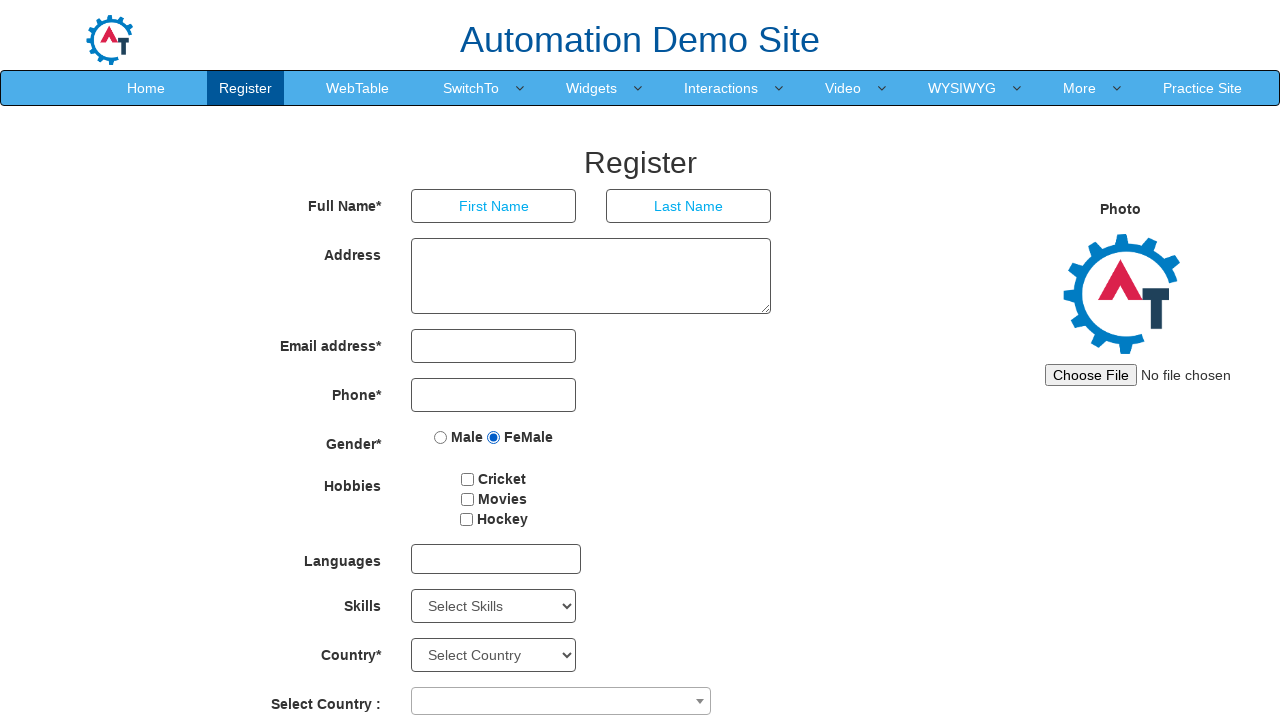

Checked Female radio button to confirm selection
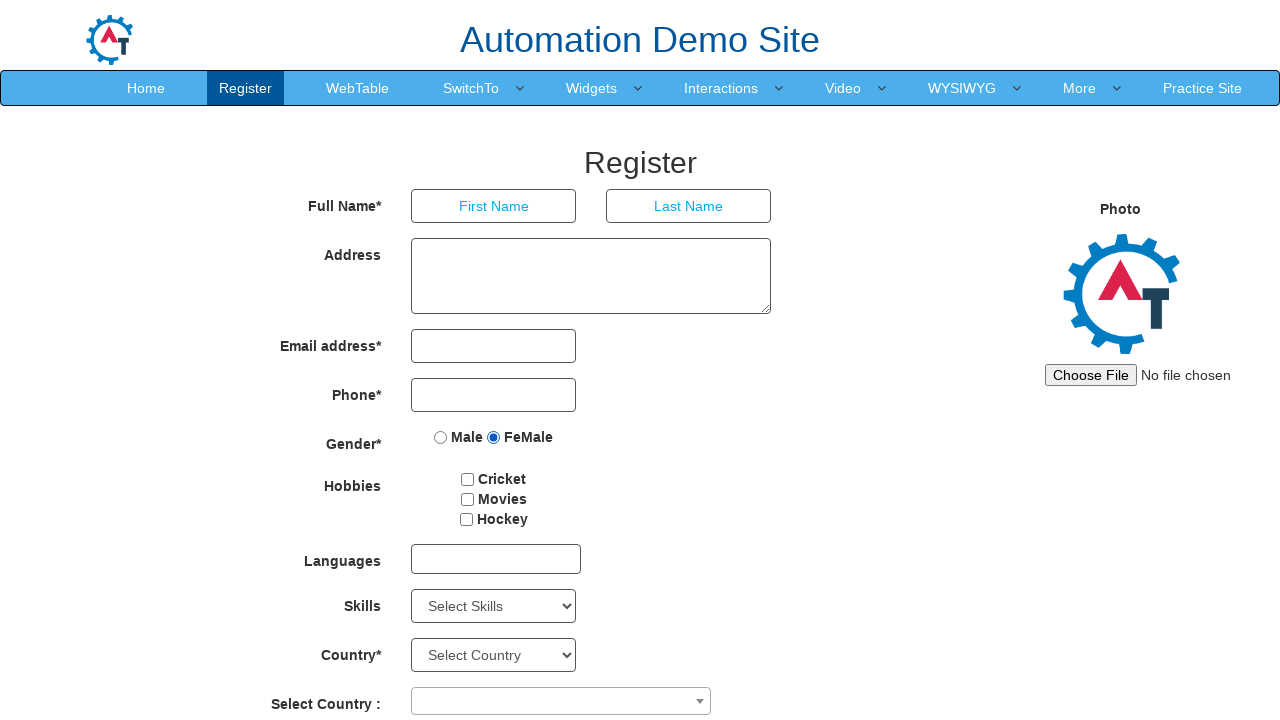

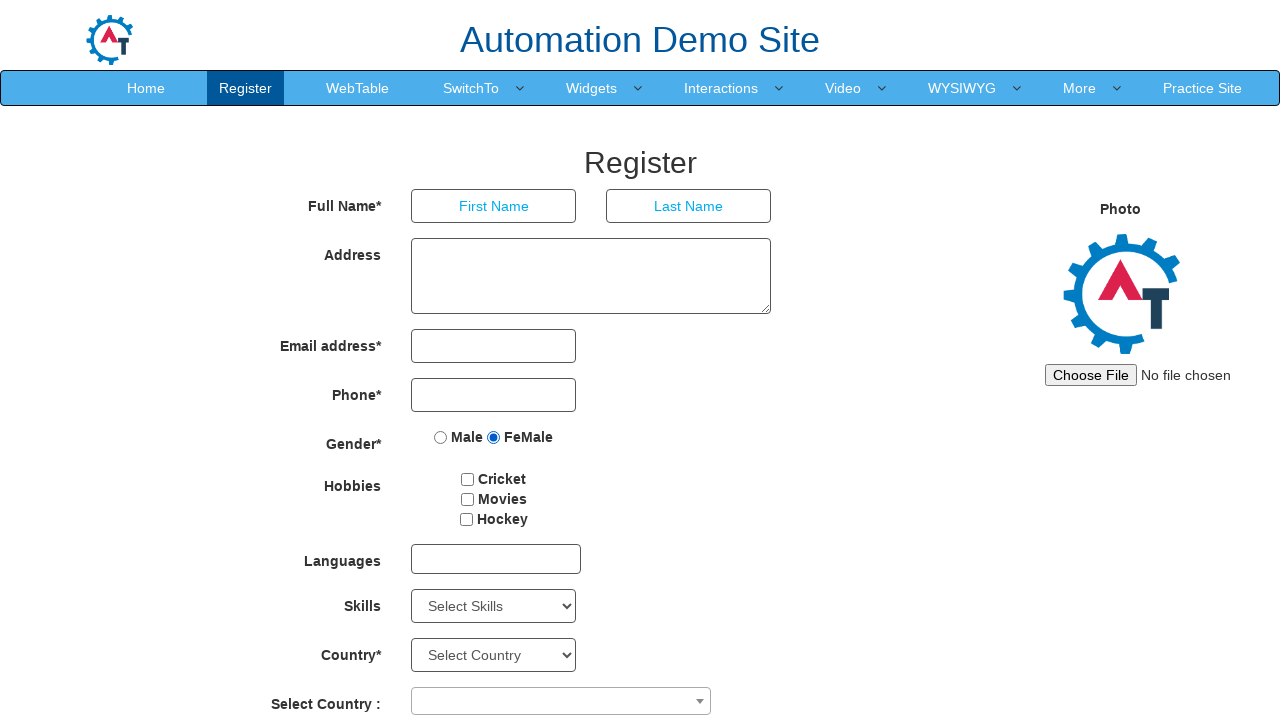